Navigates to a Microsoft redirect link and waits for the page to load. This appears to be a simple page load verification test.

Starting URL: https://go.microsoft.com/fwlink/p/?linkid=873020&clcid=0x409&culture=en-us&country=us

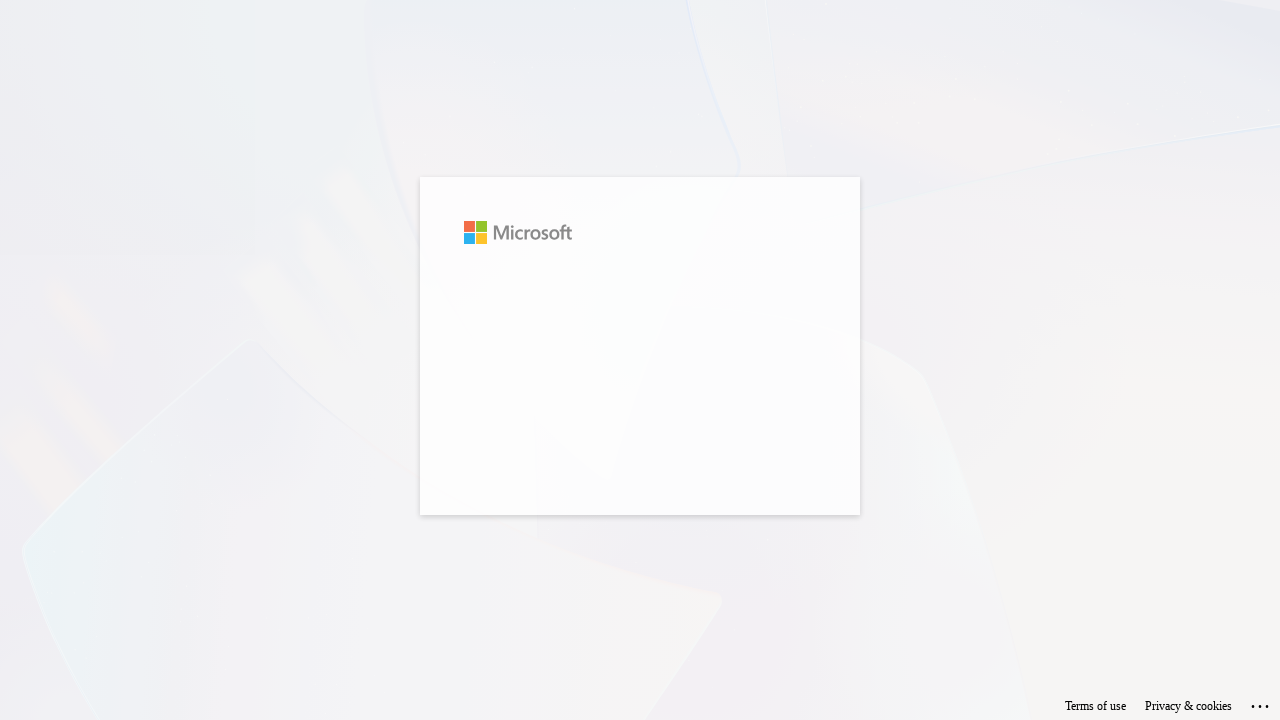

Waited for page to fully load after Microsoft redirect
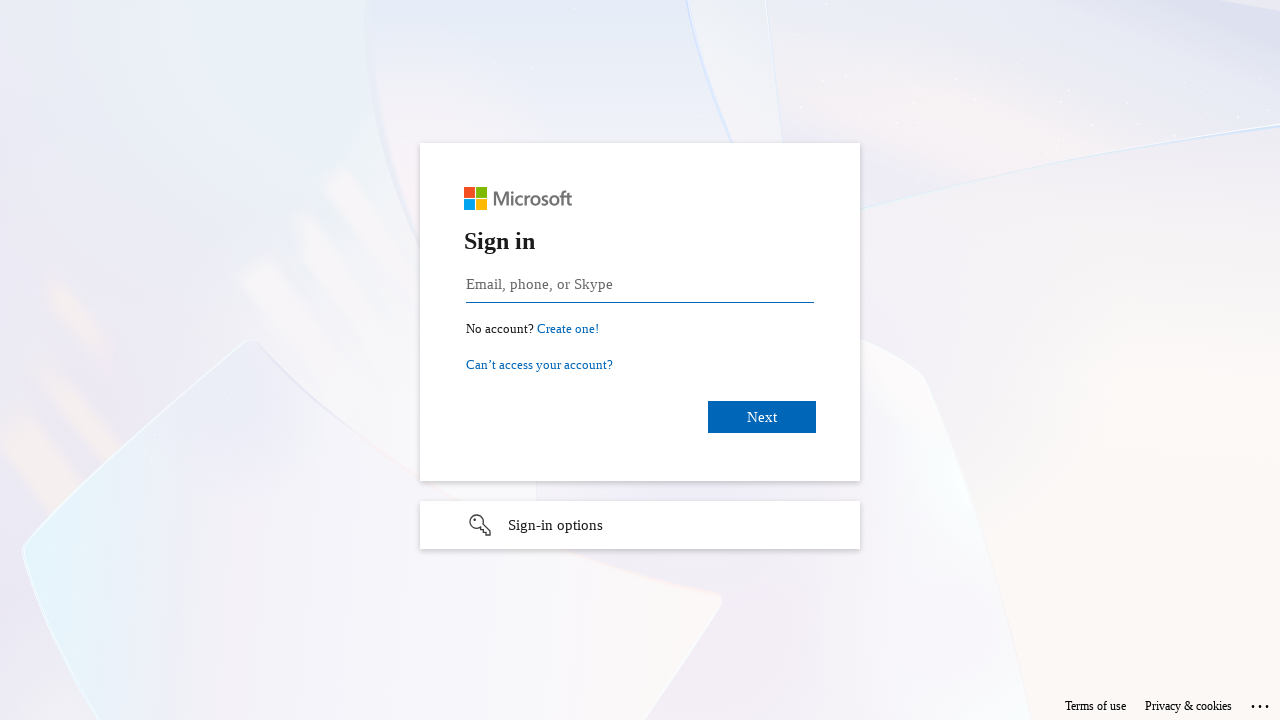

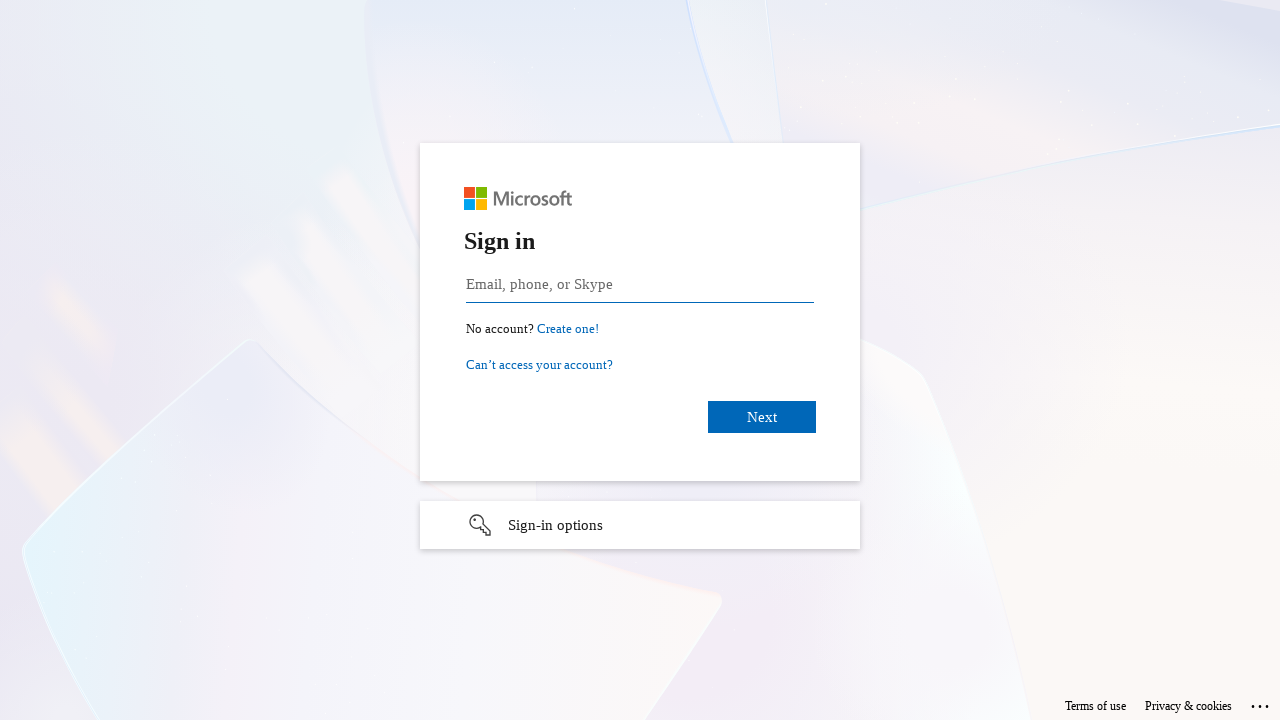